Tests clicking a sequence of "easy" buttons (00-03) and verifies that a success message appears indicating all buttons were clicked

Starting URL: https://eviltester.github.io/synchole/buttons.html

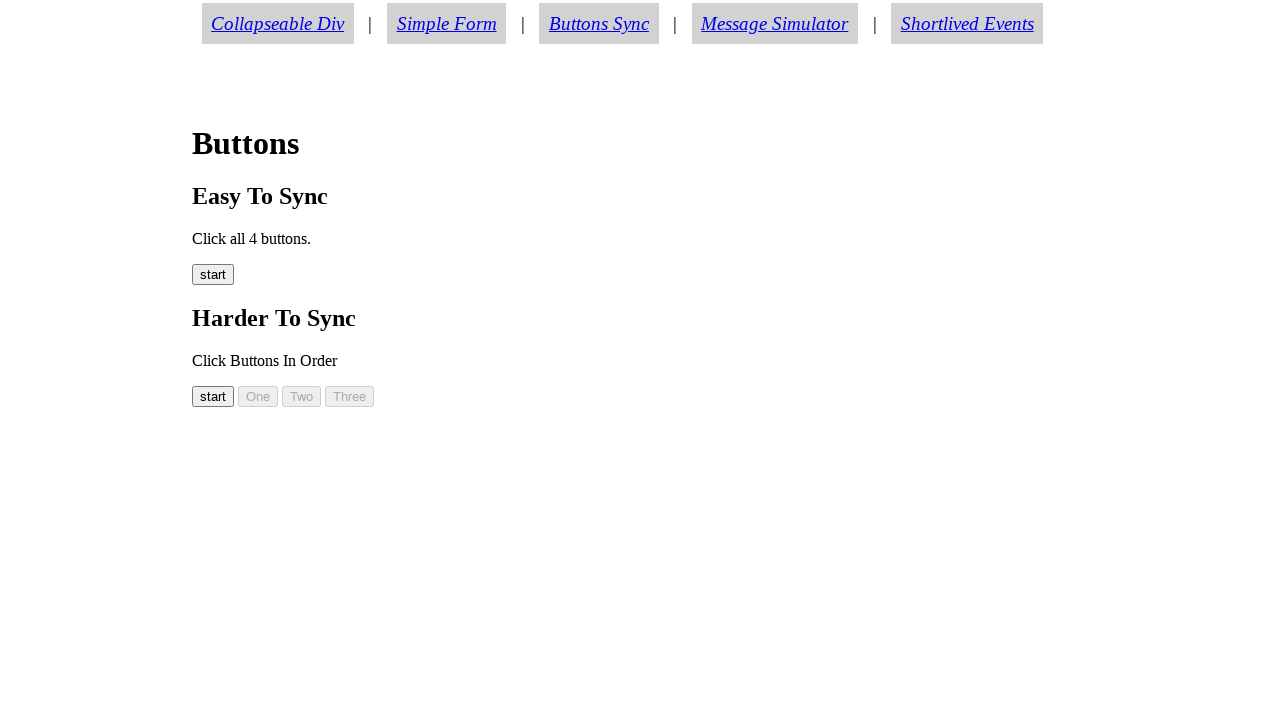

Clicked easy button 00 at (213, 275) on #easy00
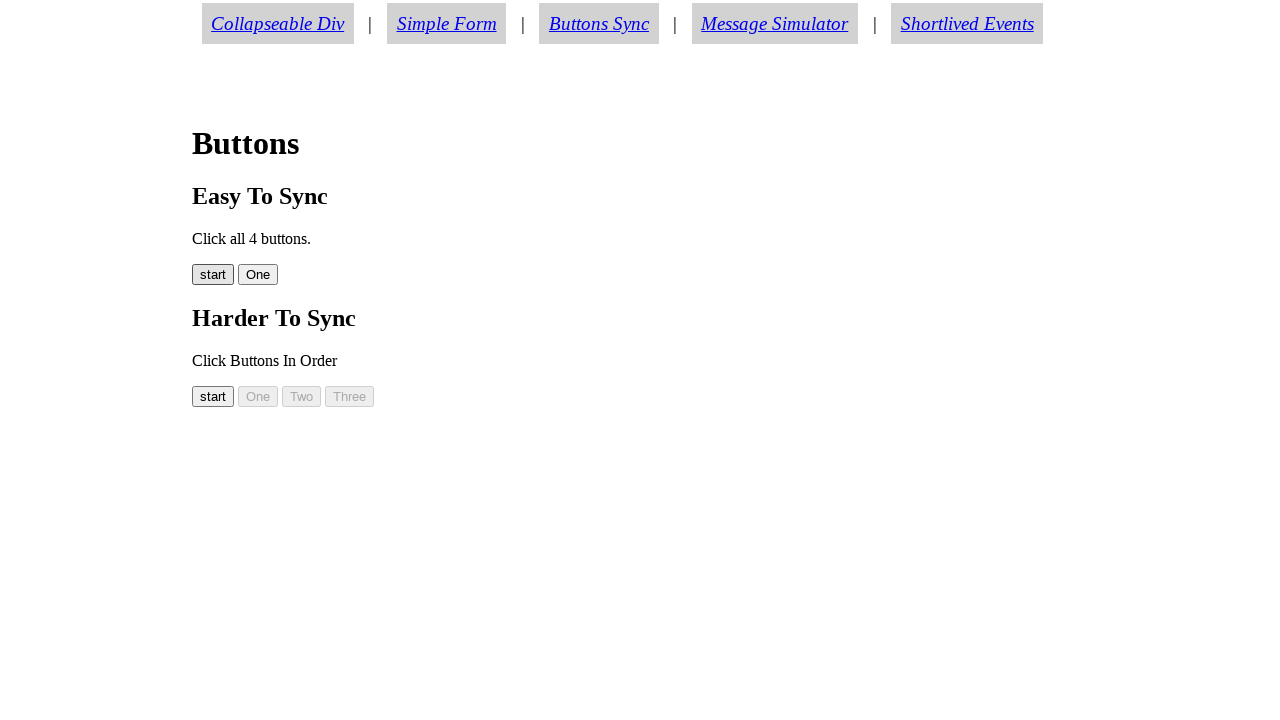

Clicked easy button 01 at (258, 275) on #easy01
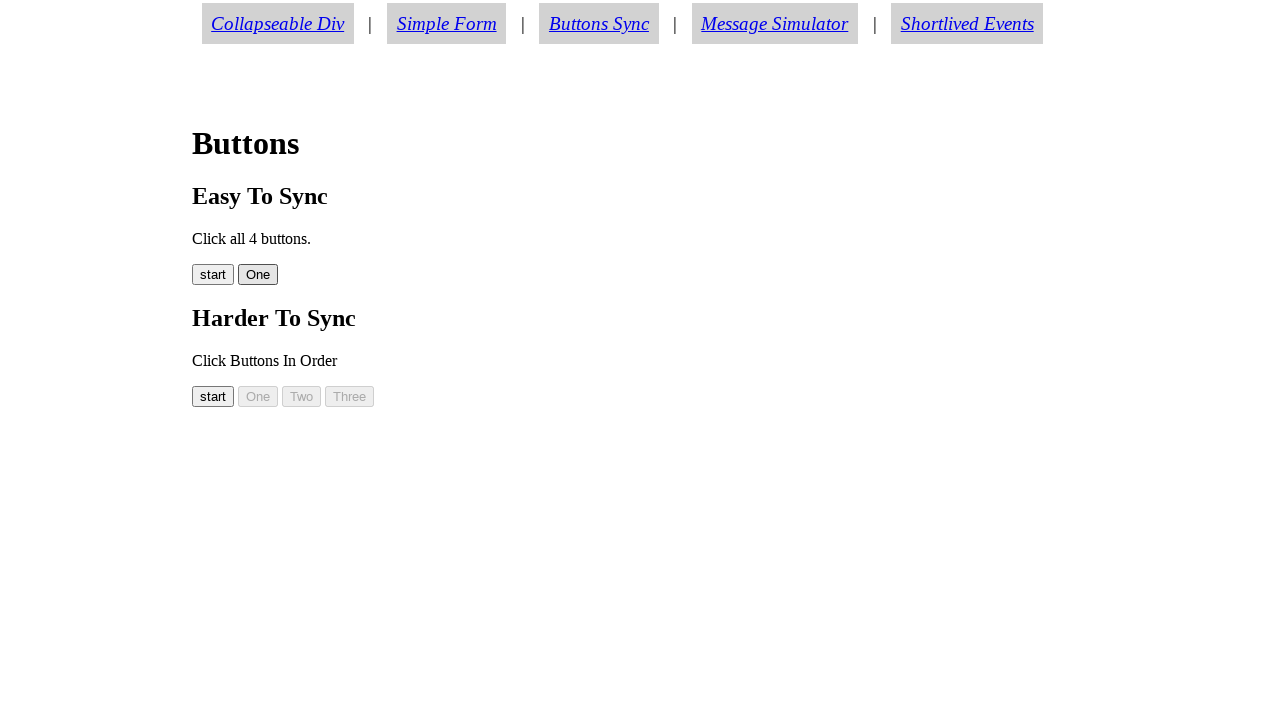

Clicked easy button 02 at (298, 275) on #easy02
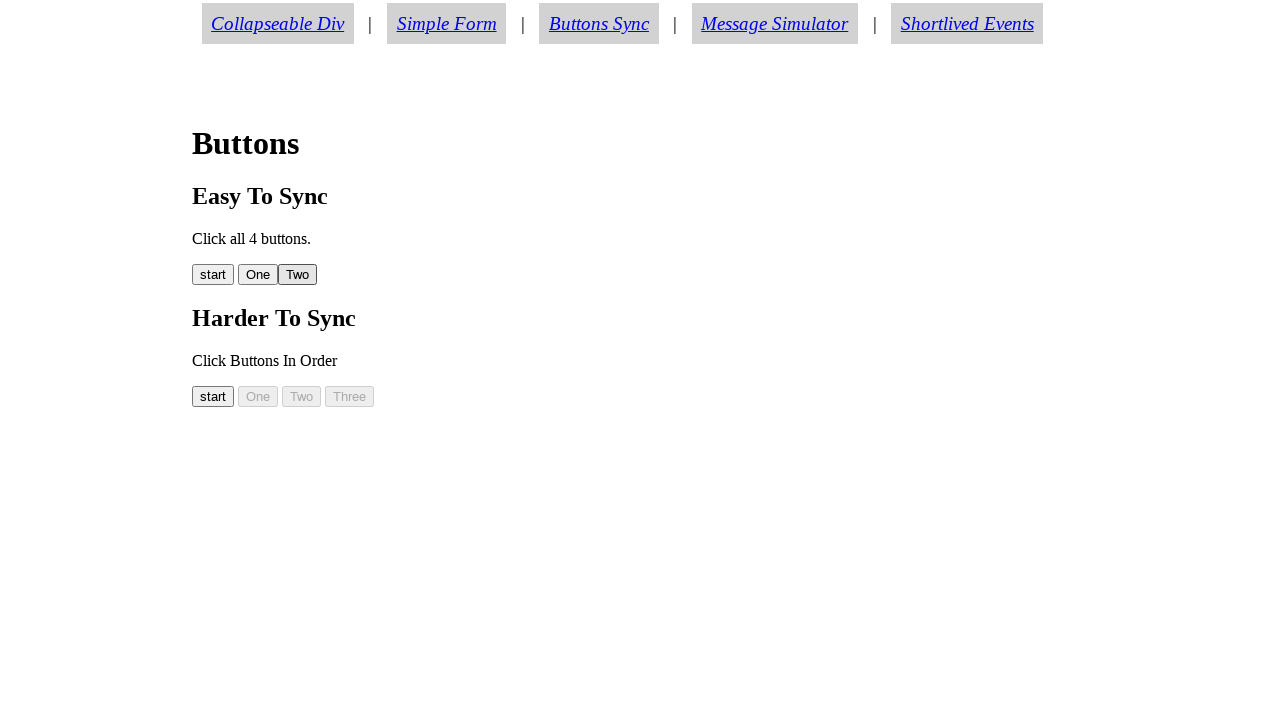

Clicked easy button 03 at (342, 275) on #easy03
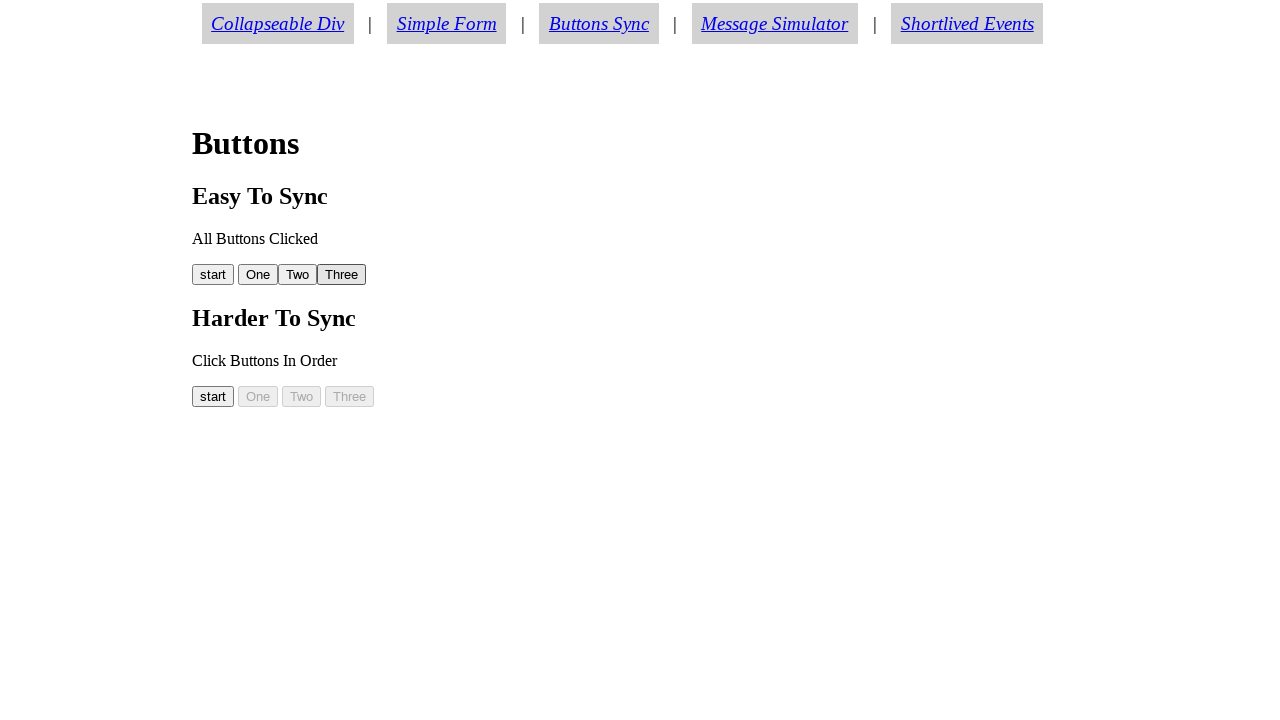

Success message element appeared
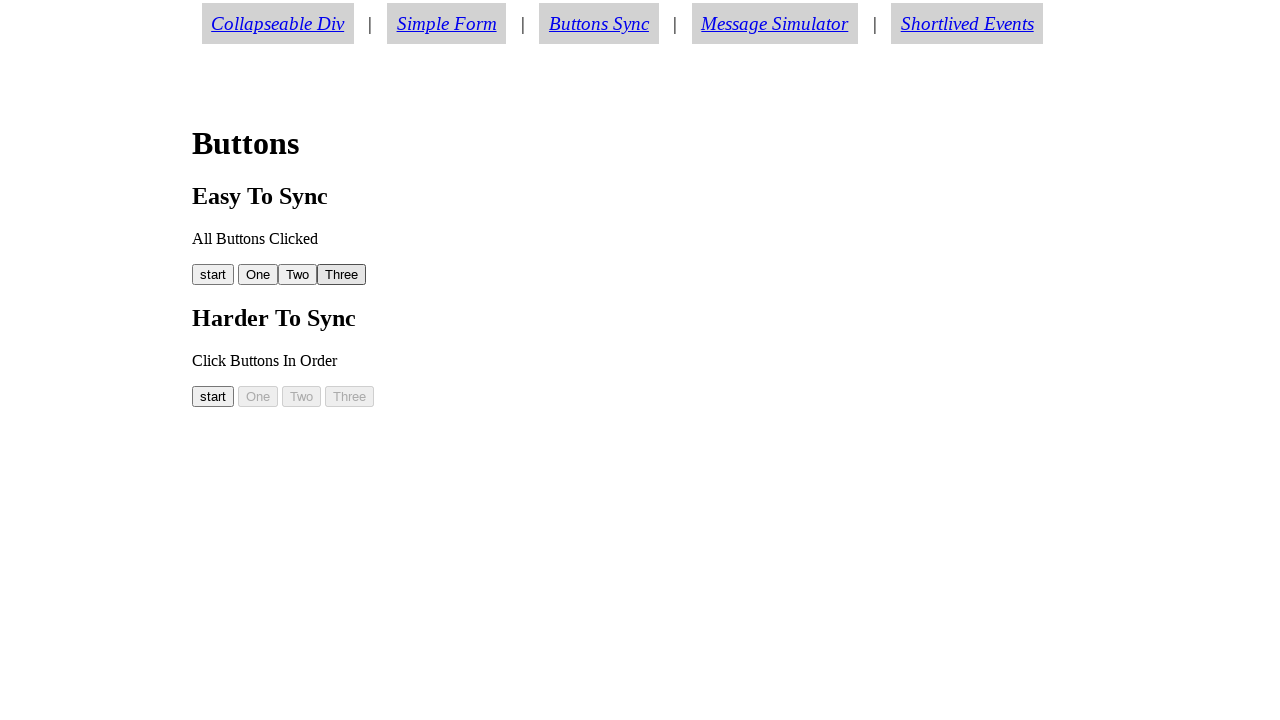

Verified success message displays 'All Buttons Clicked'
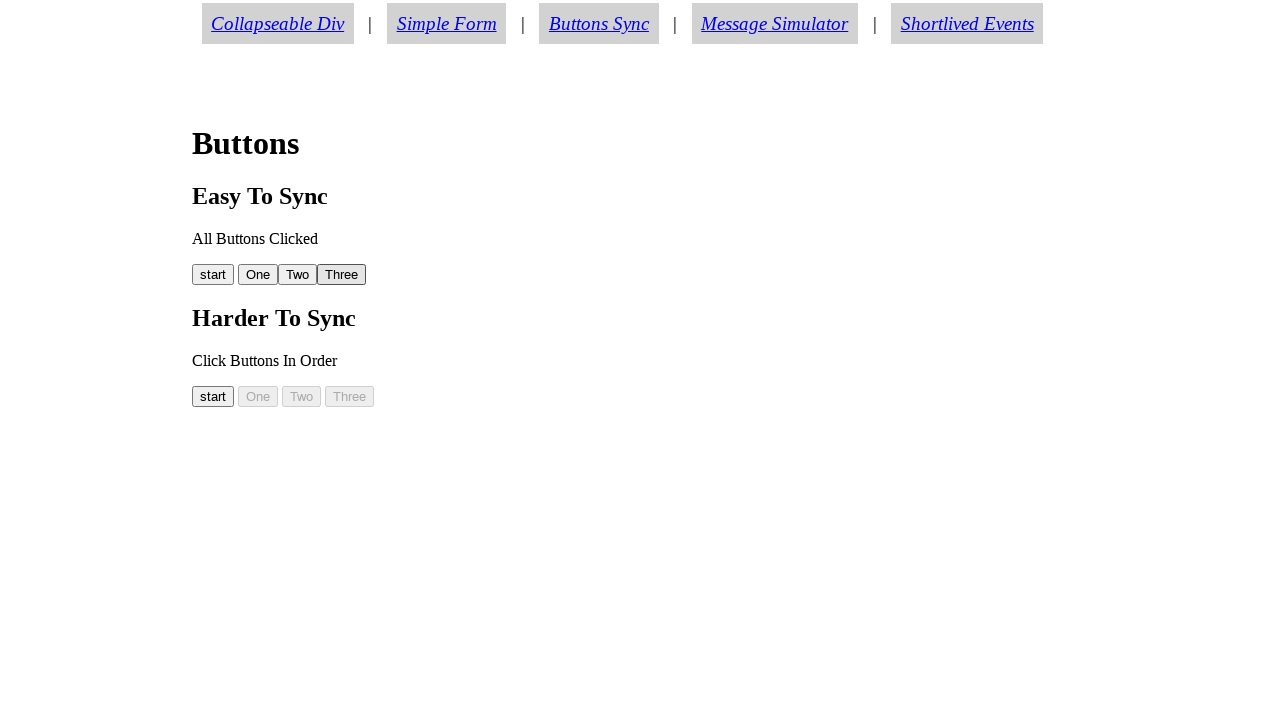

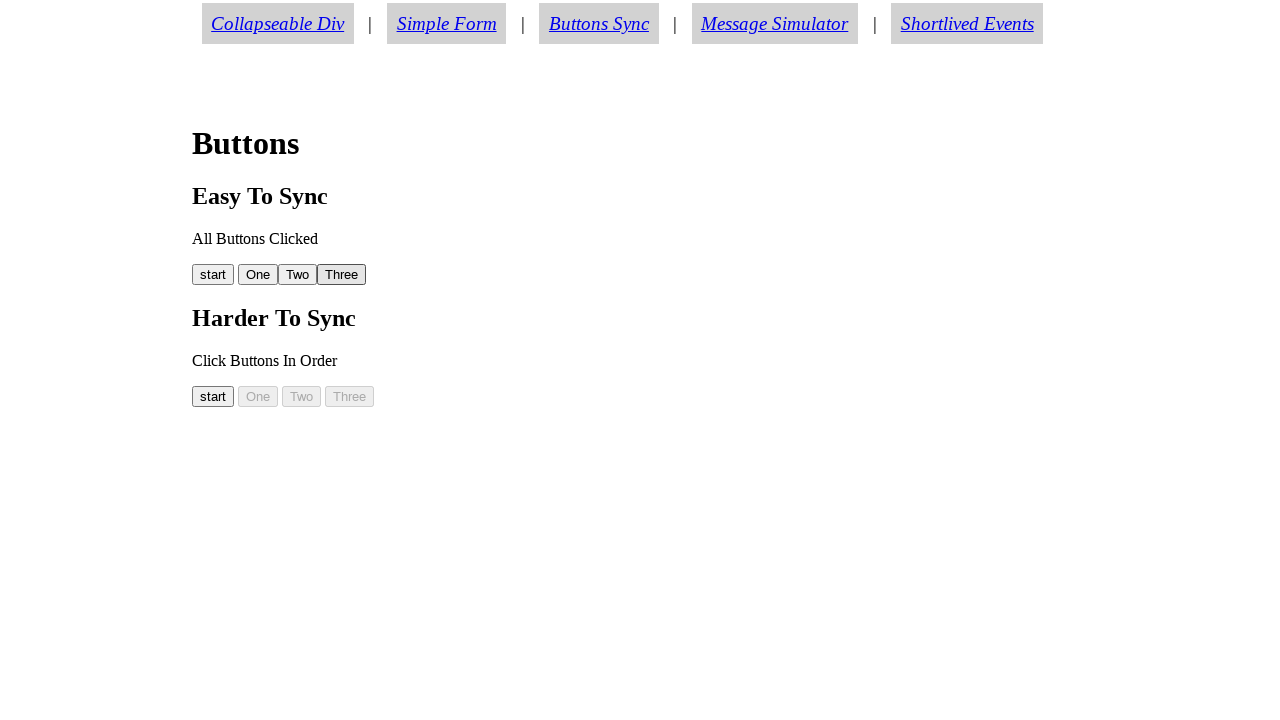